Tests mouse movement simulation by performing drag-like mouse actions on the page

Starting URL: https://www.example.com

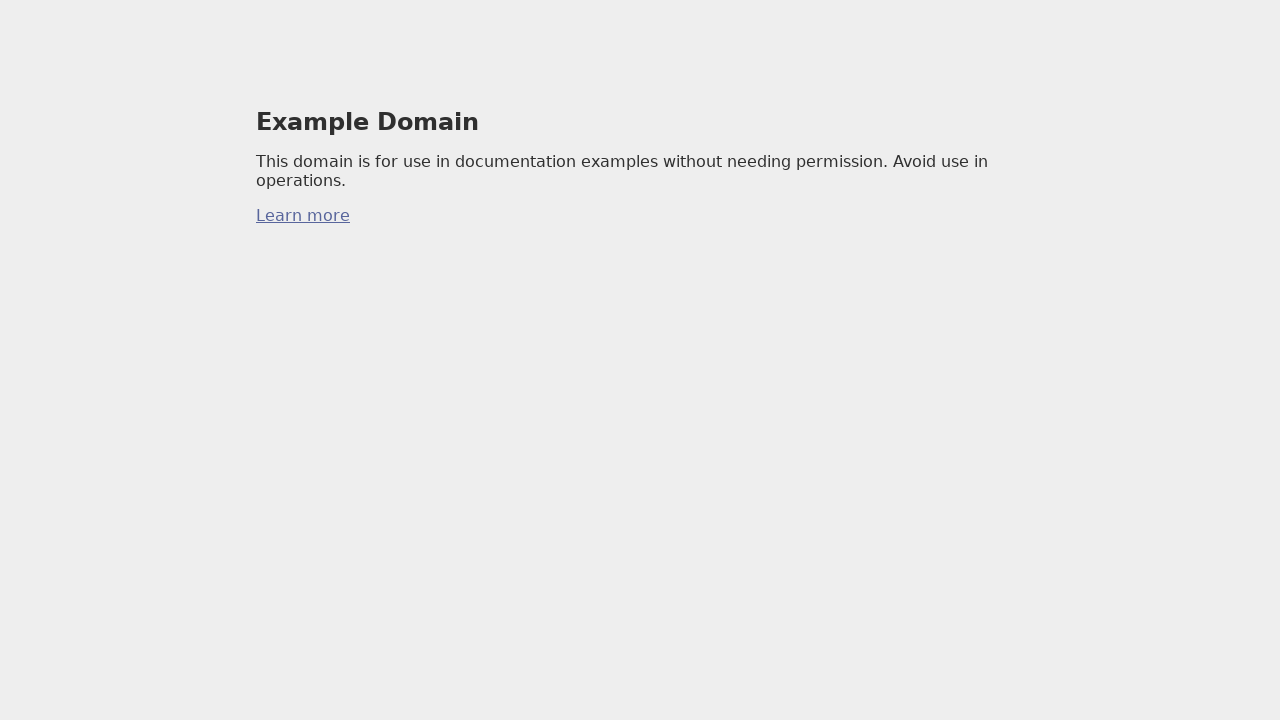

Moved mouse to starting position (0, 0) at (0, 0)
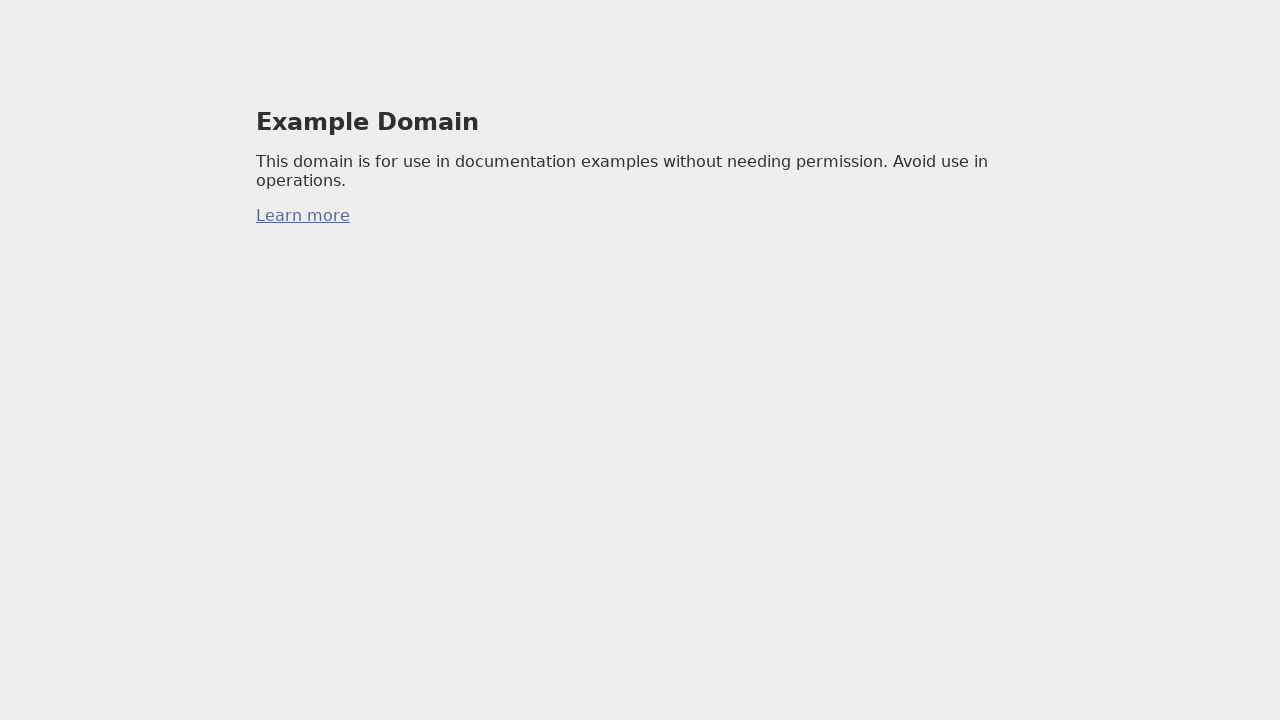

Pressed mouse button down at (0, 0)
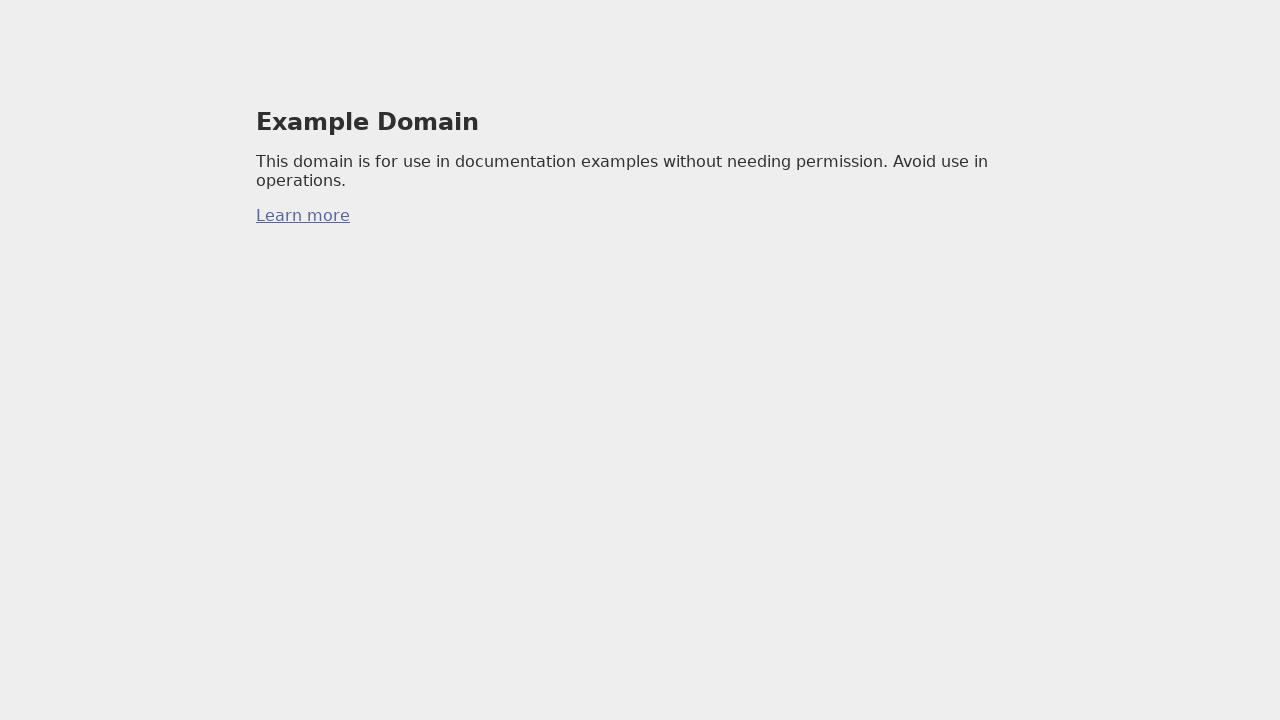

Moved mouse to new position (100, 200) at (100, 200)
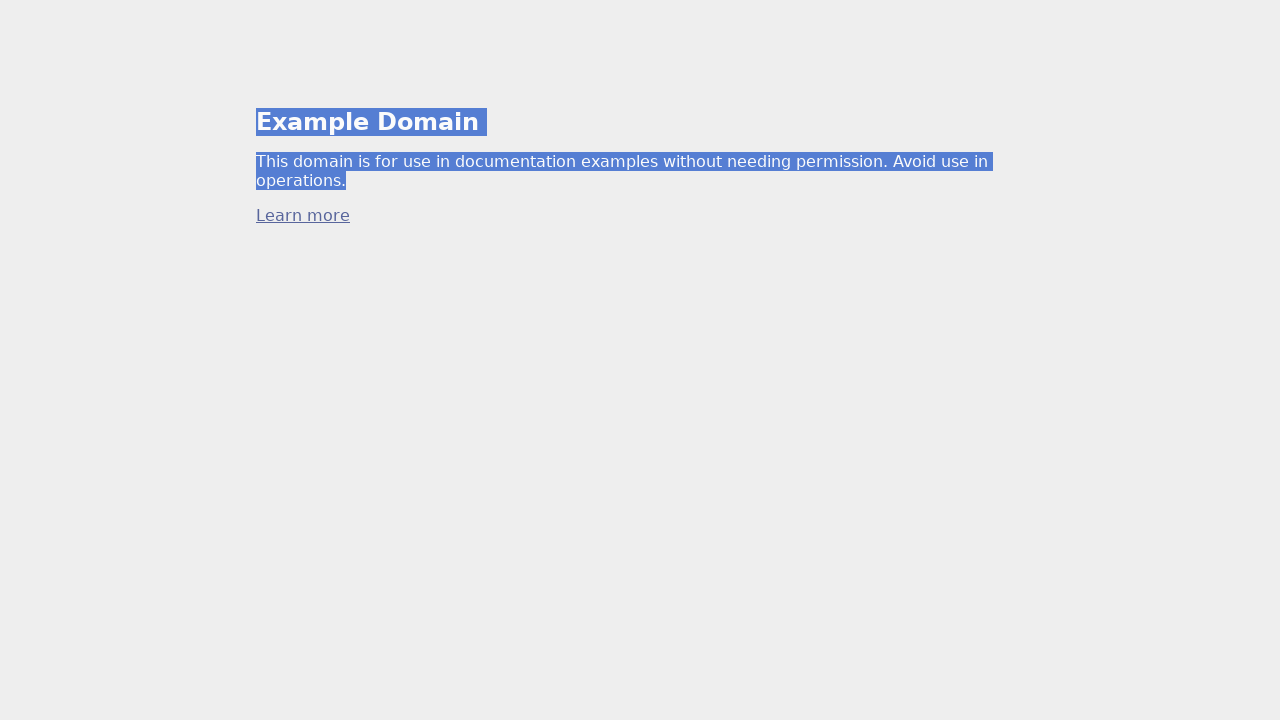

Released mouse button at (100, 200)
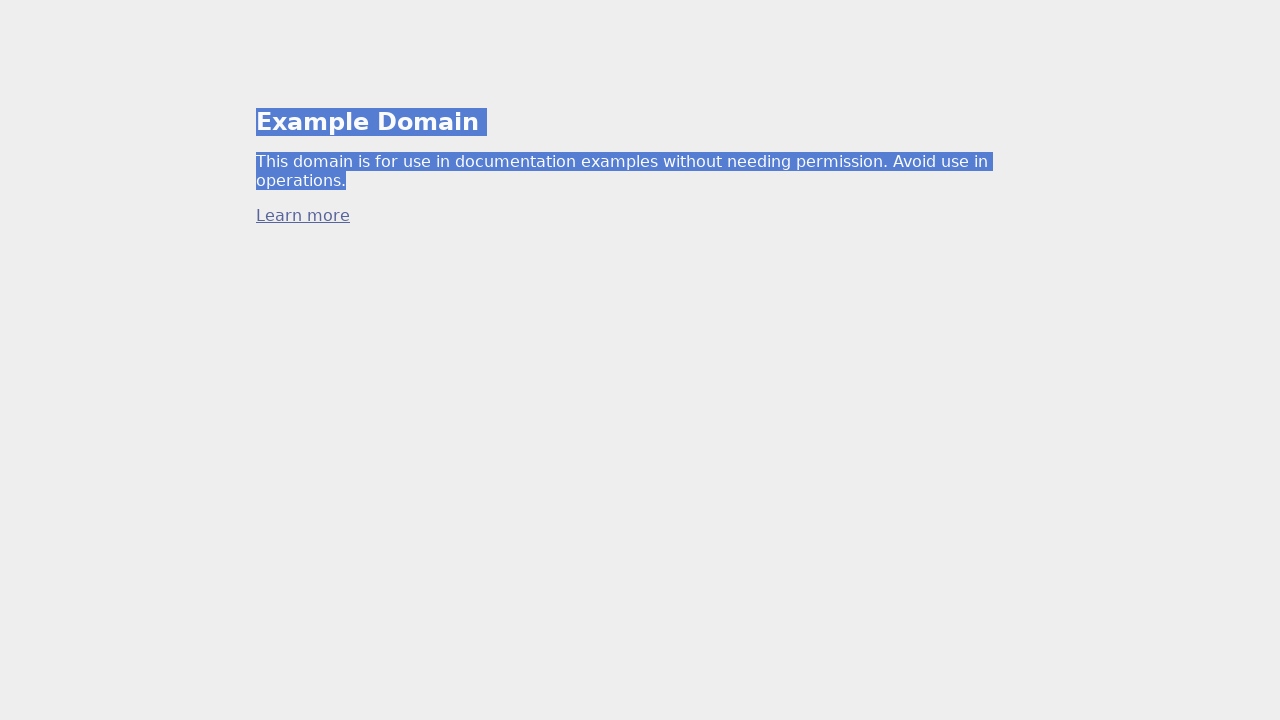

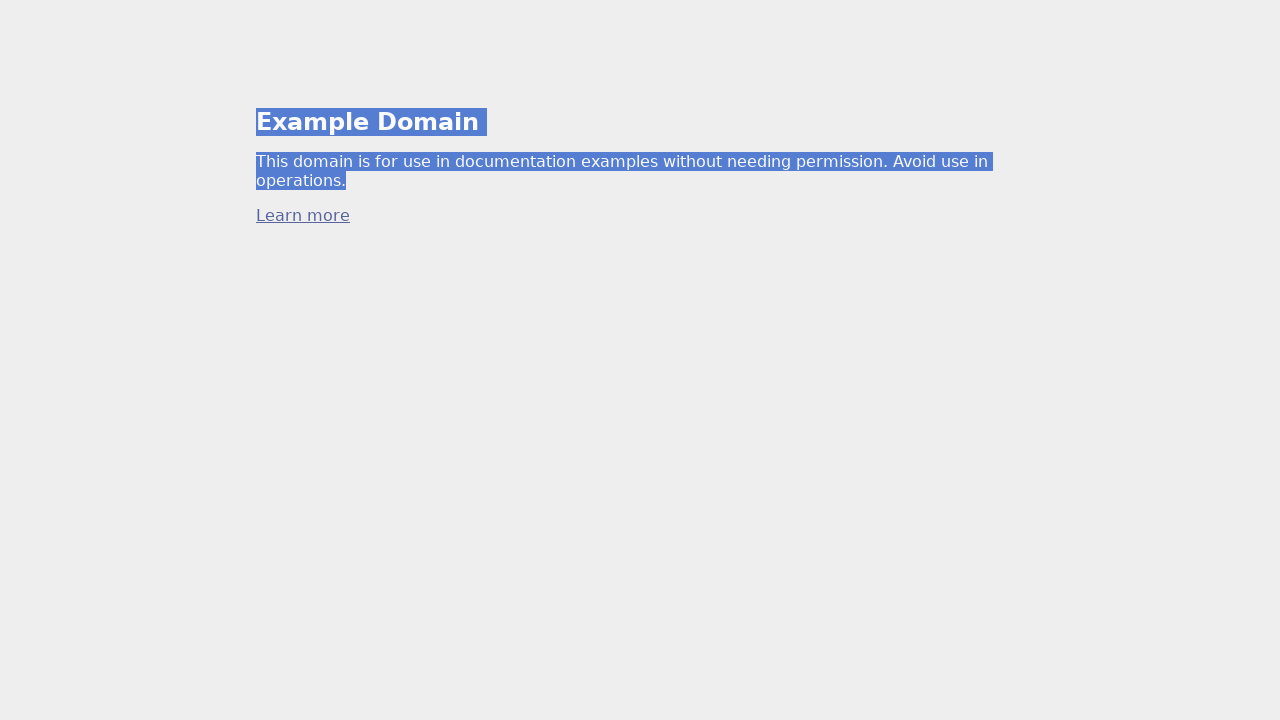